Clicks Submit Language button without filling fields and verifies the error message format and capitalization

Starting URL: http://www.99-bottles-of-beer.net/submitnewlanguage.html

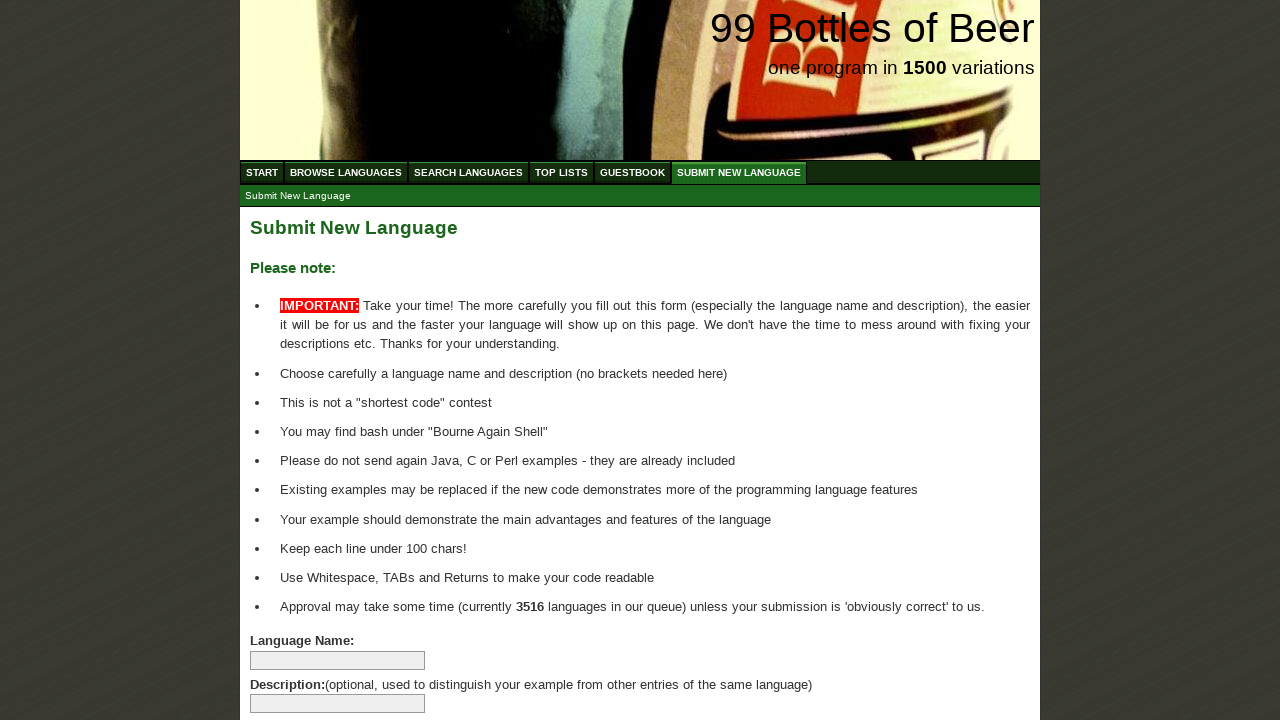

Navigated to Submit Language form page
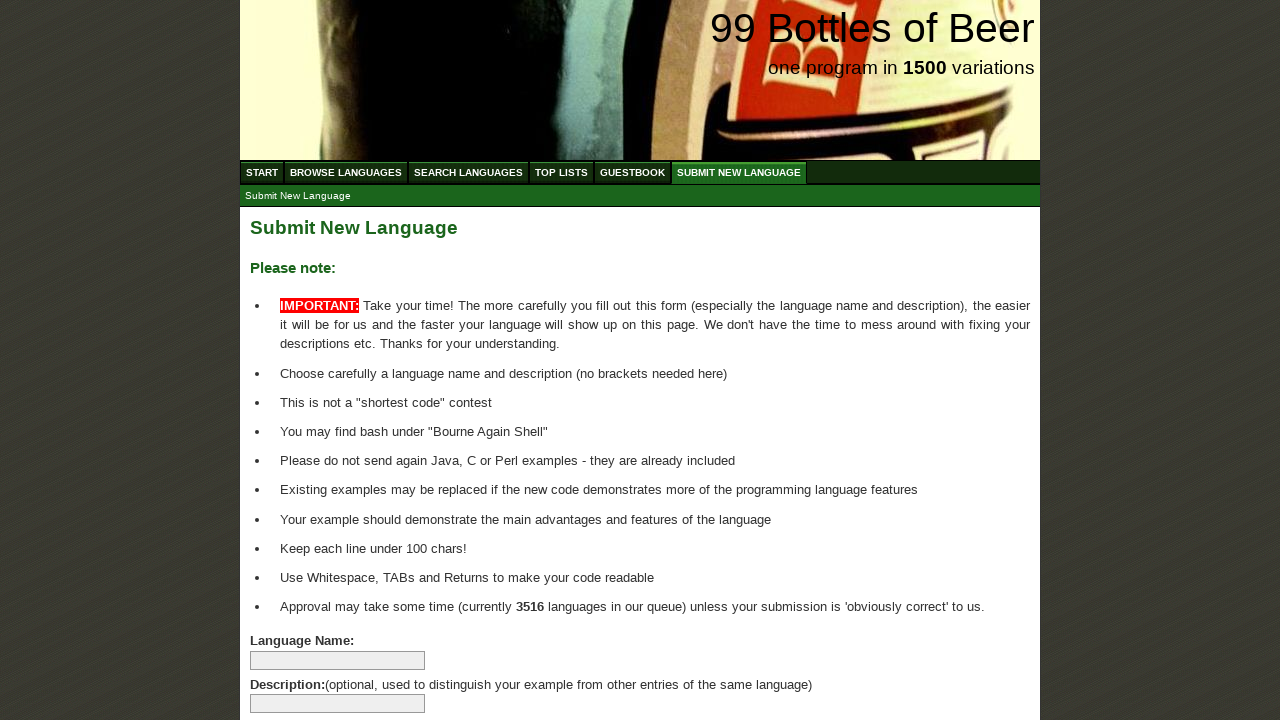

Clicked Submit Language button without filling fields at (294, 665) on input[type='submit']
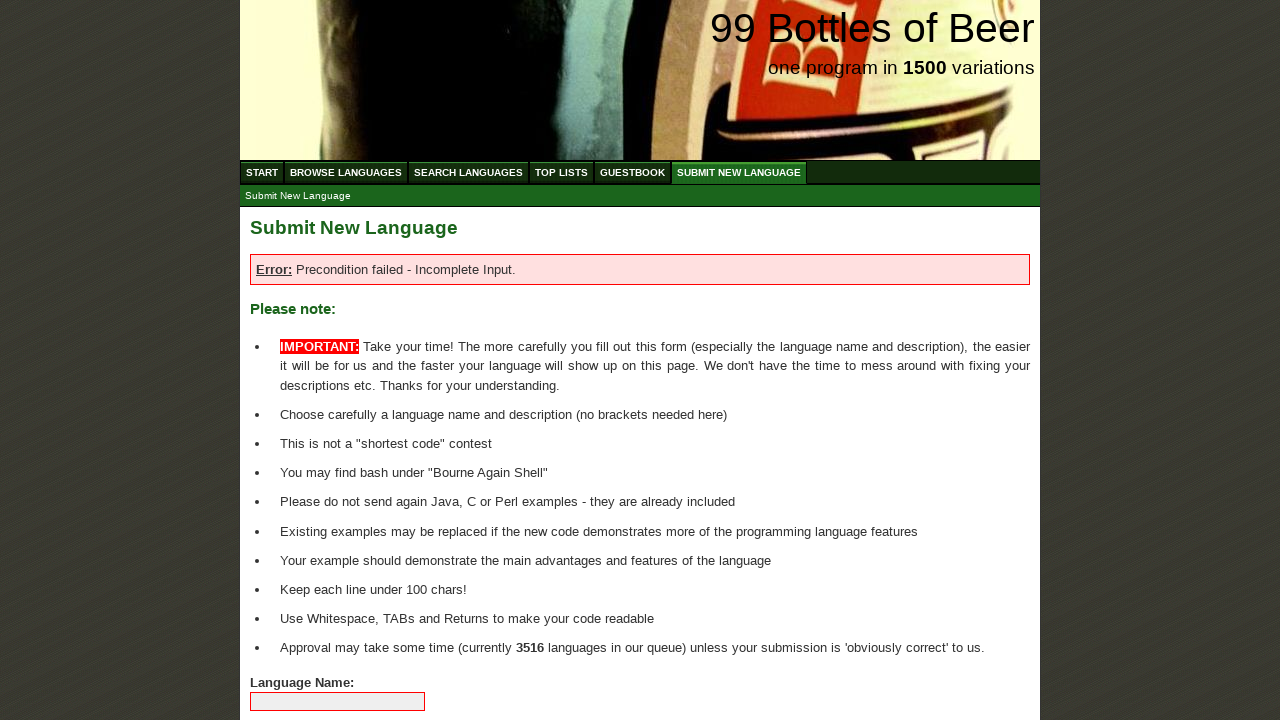

Error message appeared on page
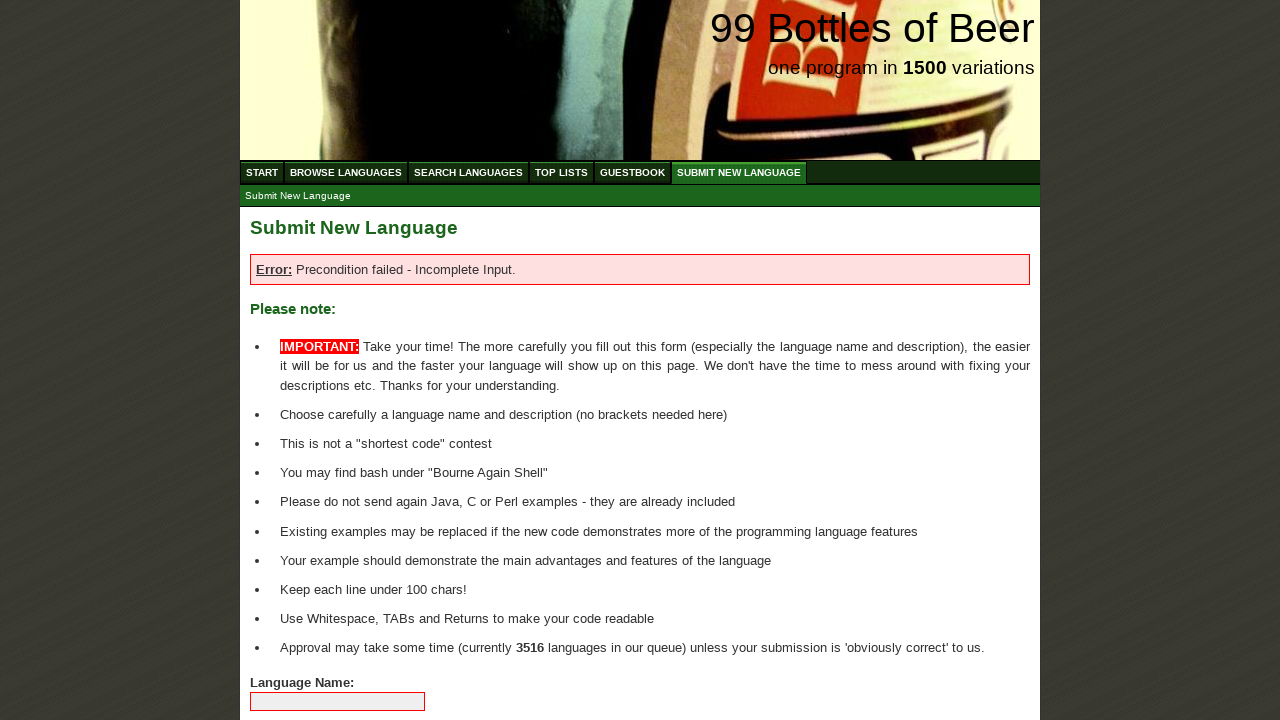

Retrieved error message text
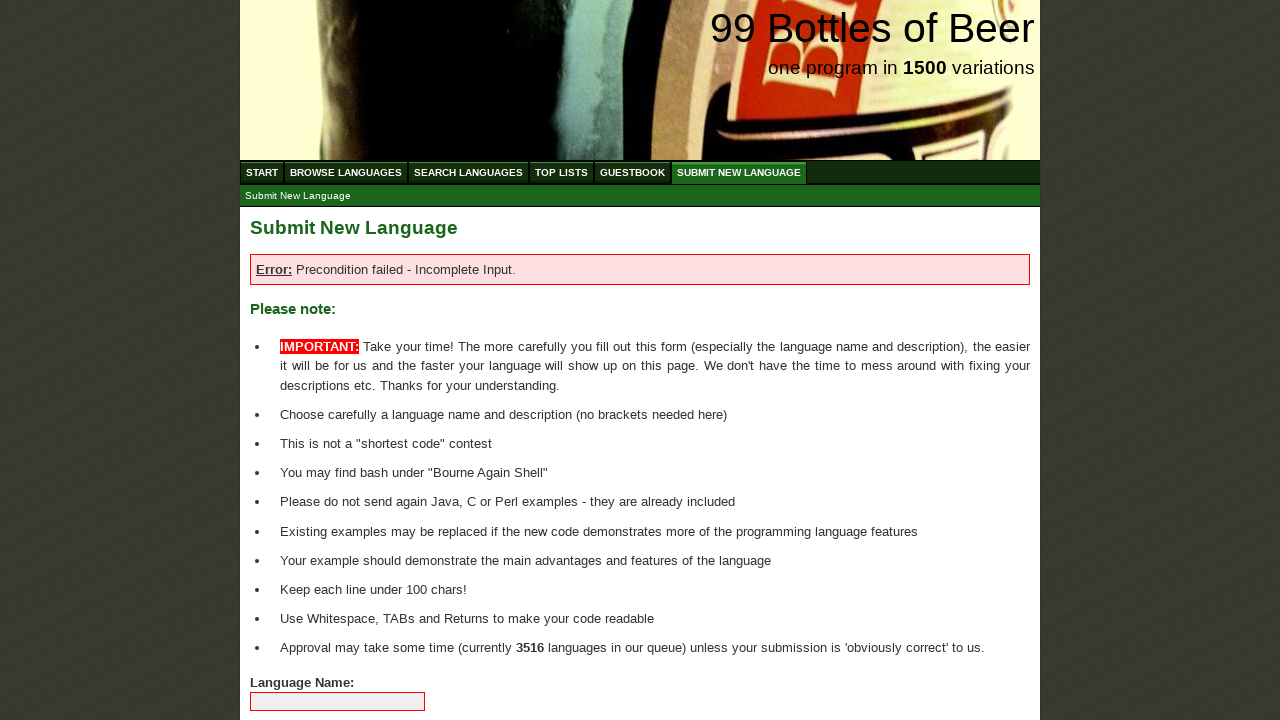

Verified 'Error' is present in error message
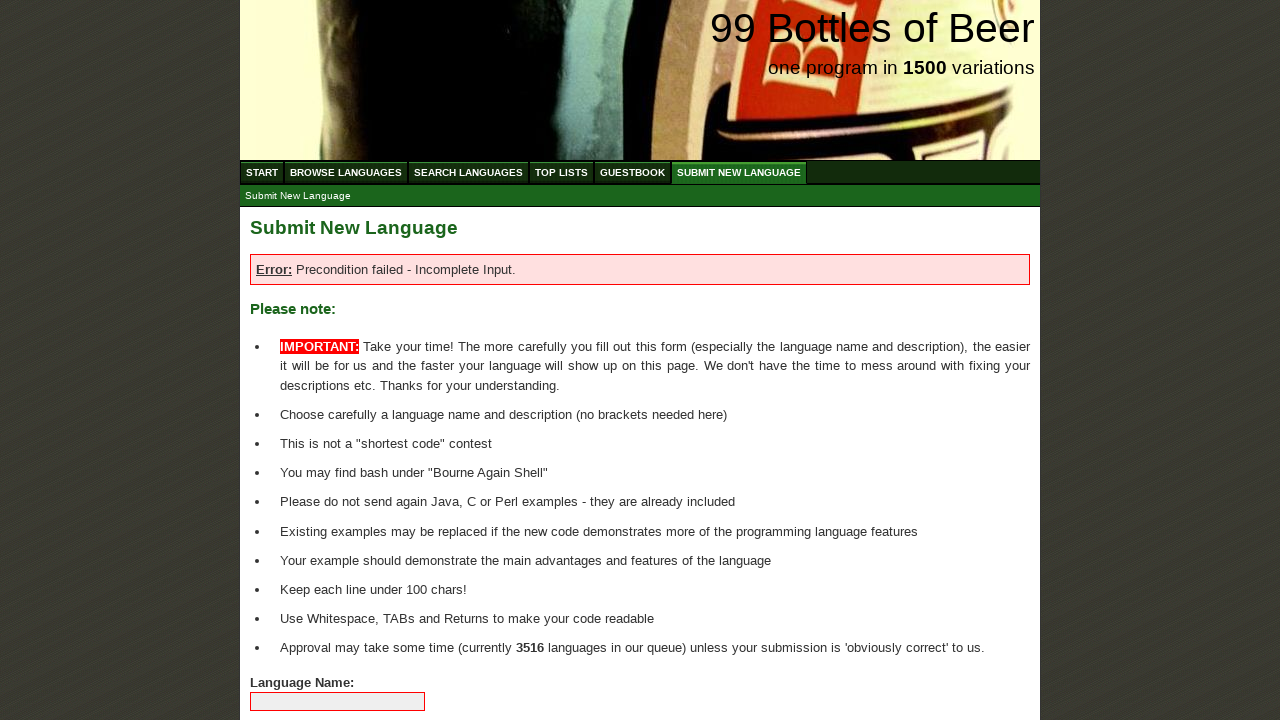

Verified 'Precondition' is present in error message
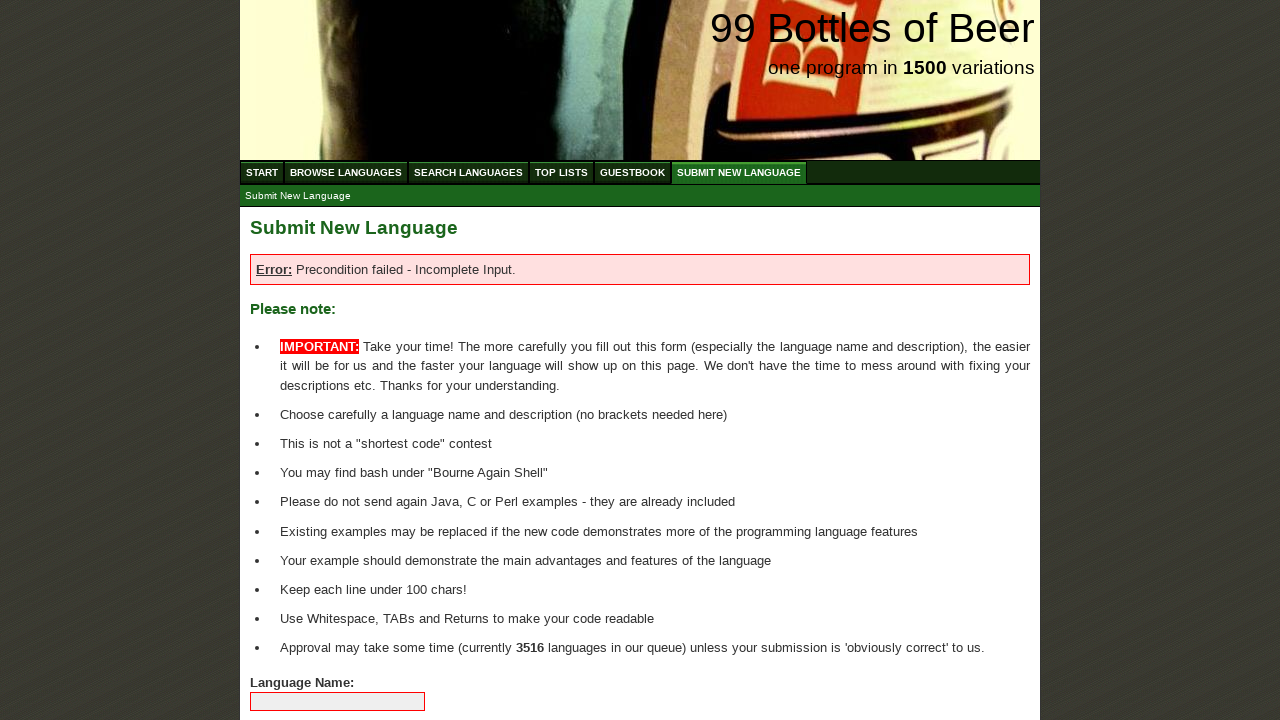

Verified 'failed' is present in error message
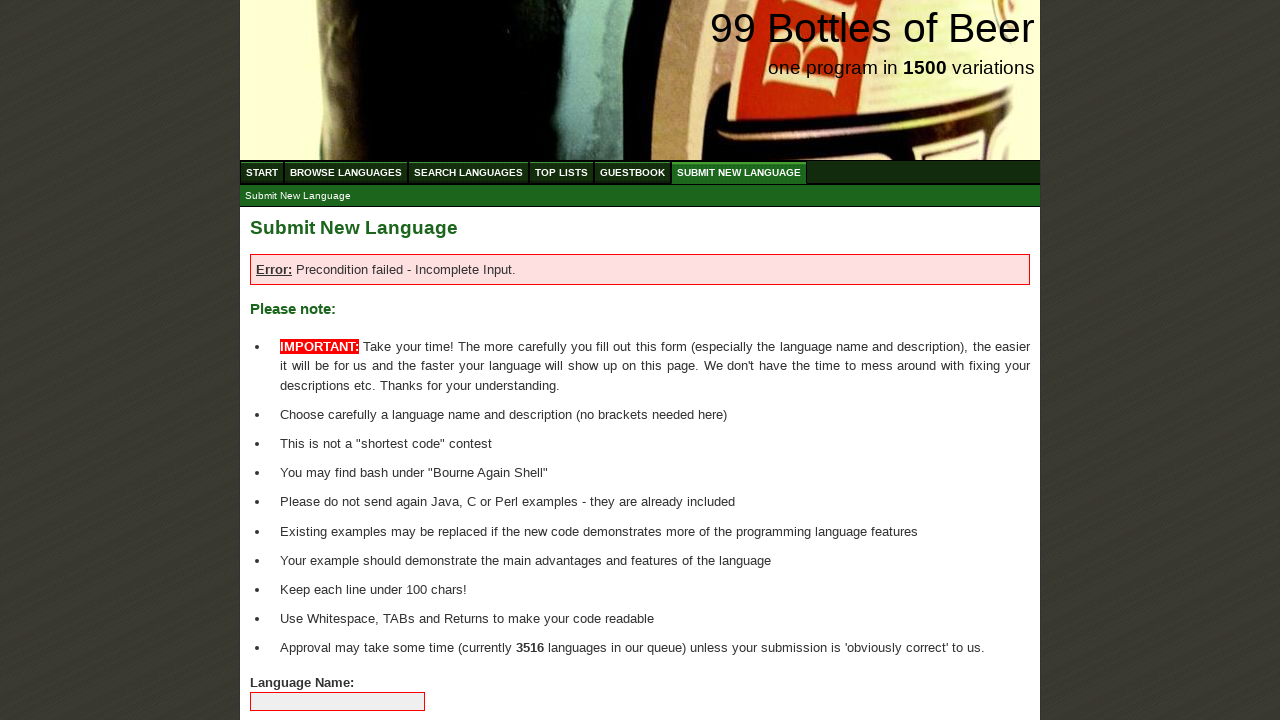

Verified 'Incomplete' is present in error message
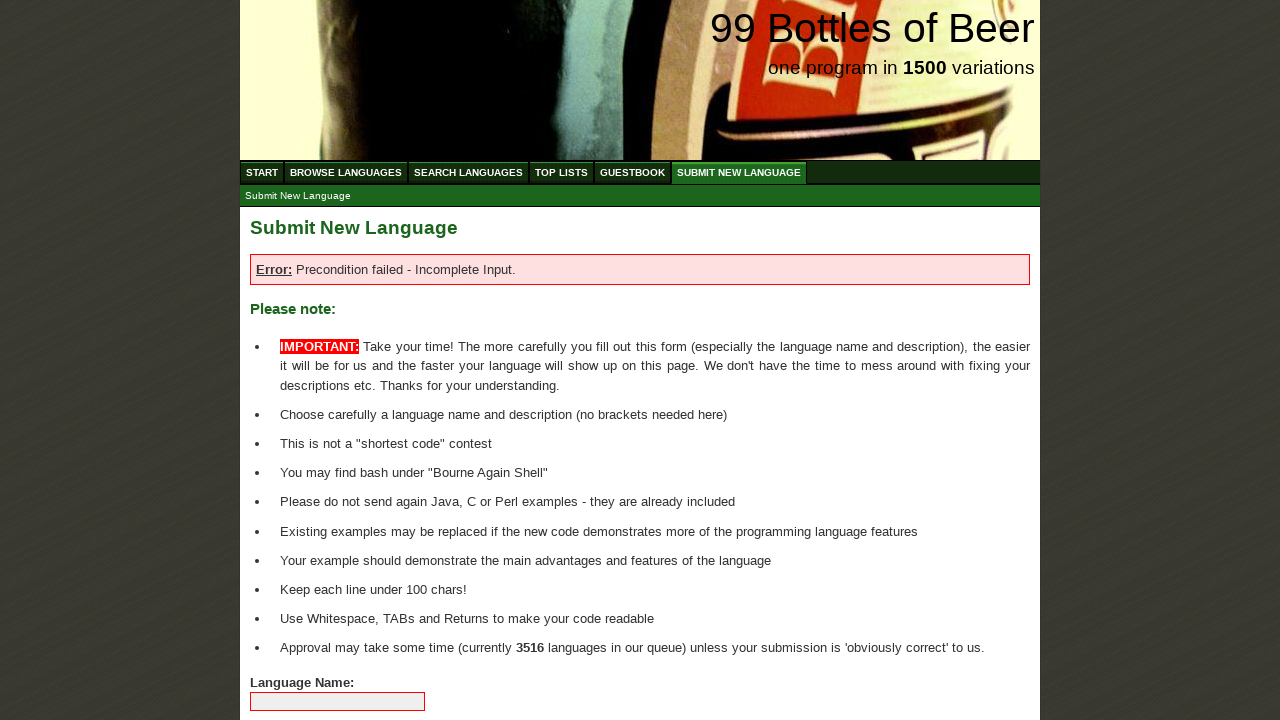

Verified 'Input' is present in error message
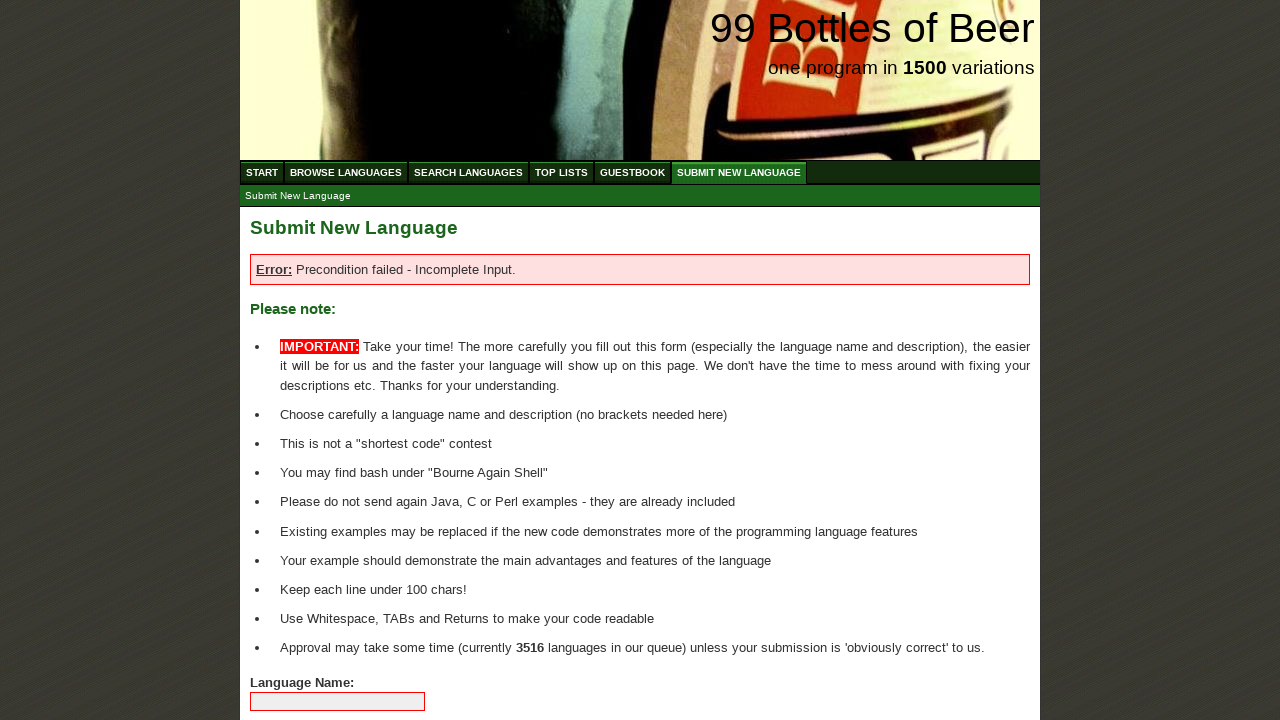

Verified ':' is present in error message
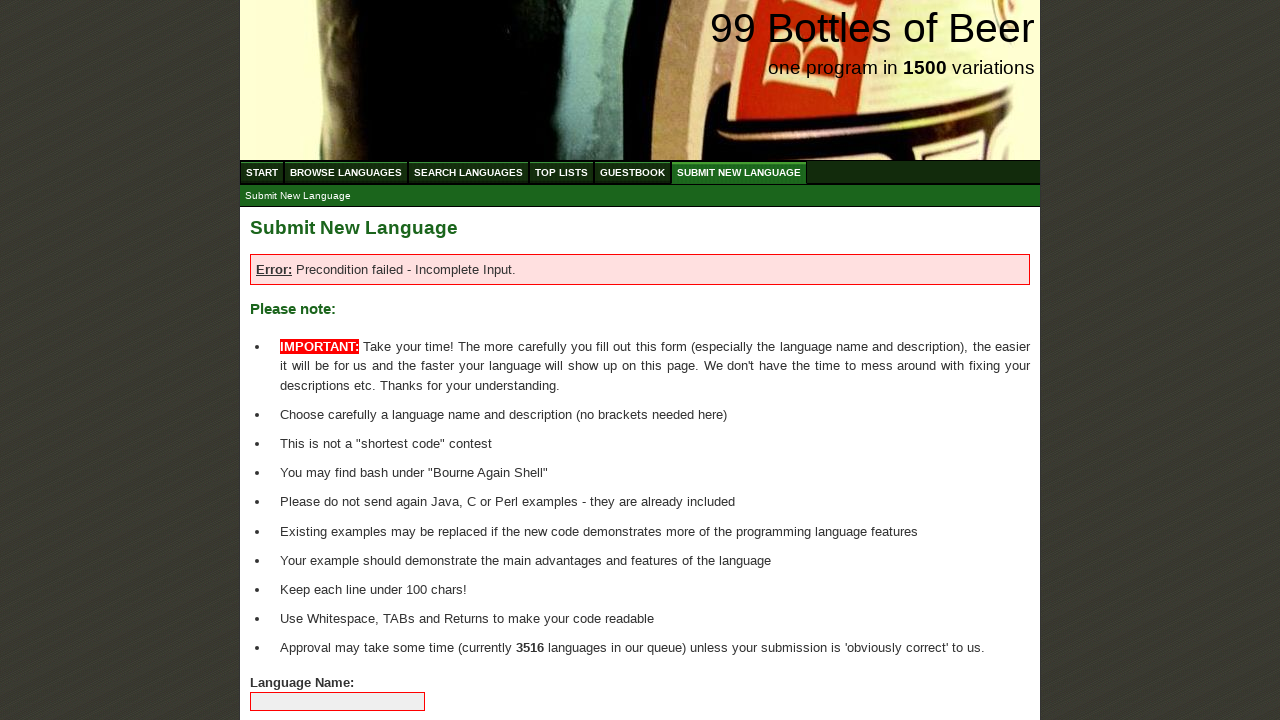

Verified '-' is present in error message
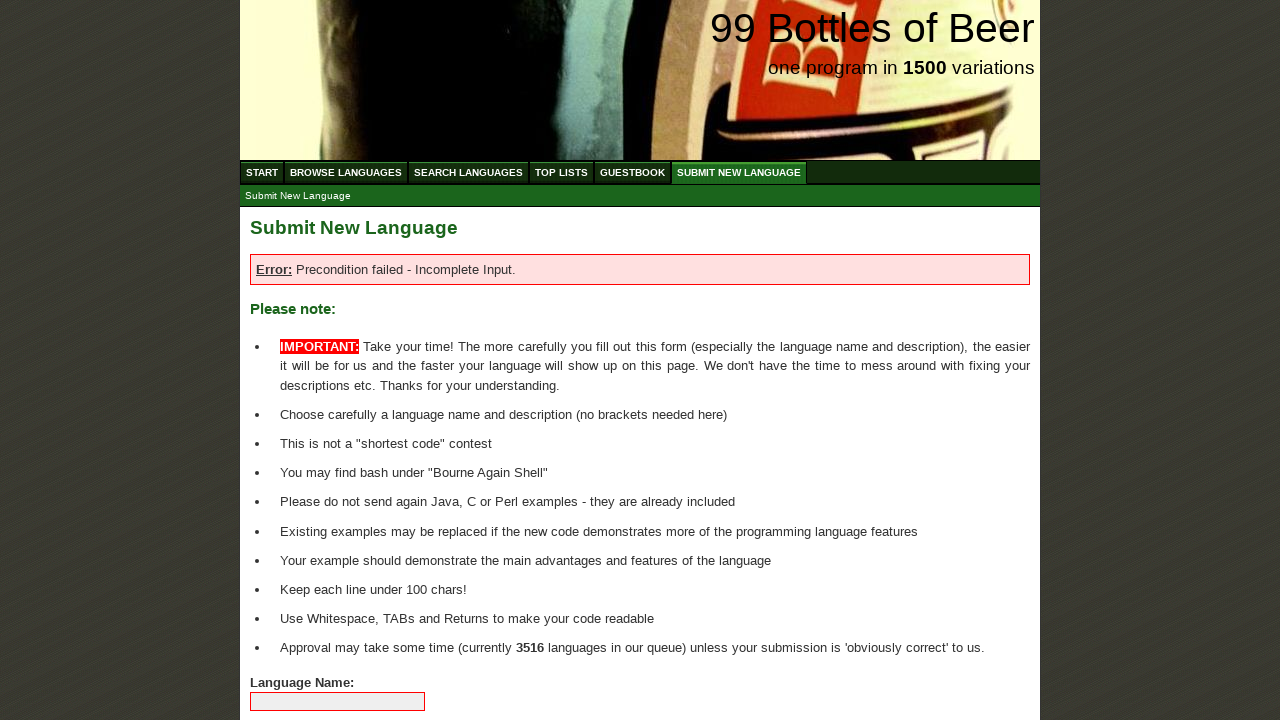

Verified '.' is present in error message
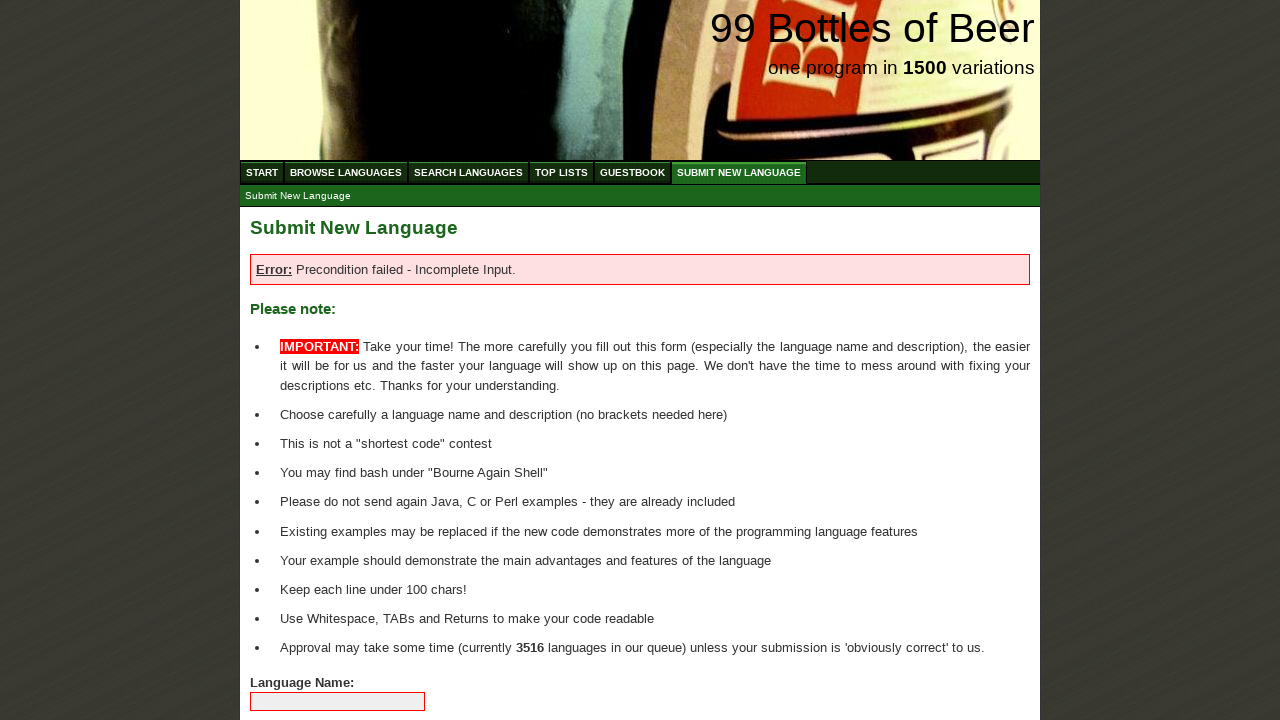

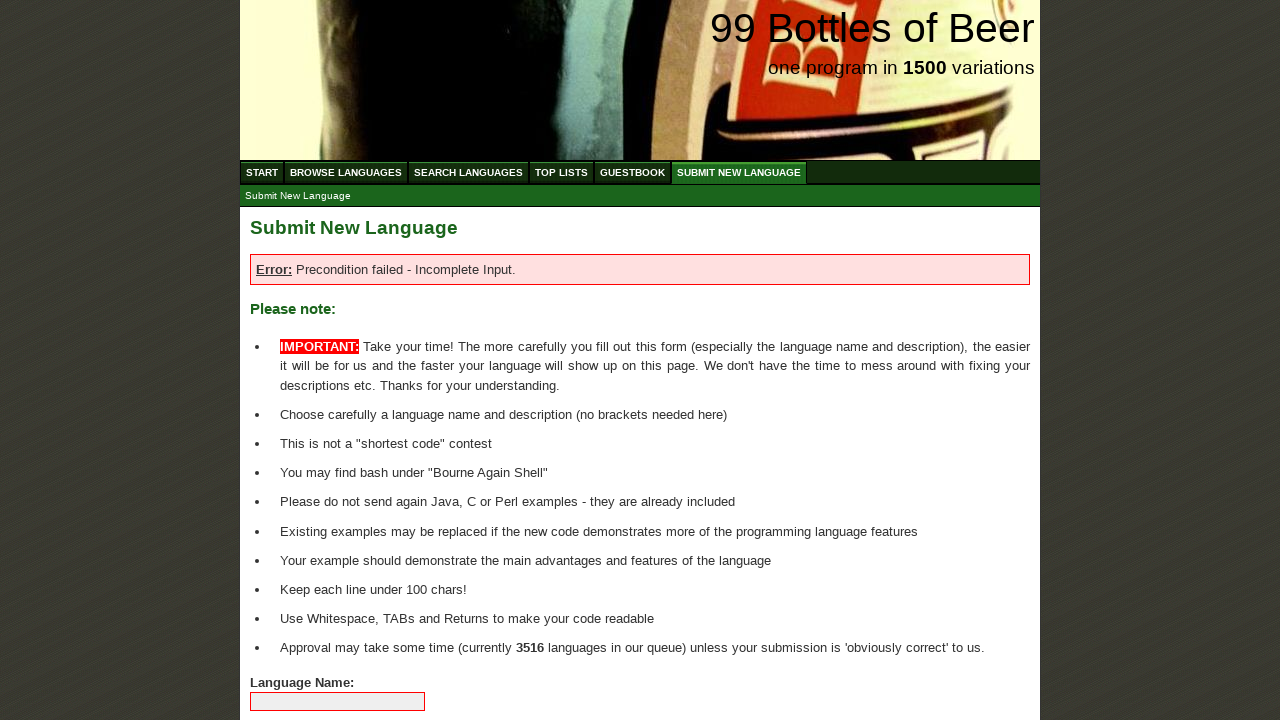